Verifies that all product names are correctly displayed by comparing catalog items with cart items

Starting URL: https://react-shopping-cart-67954.firebaseapp.com/

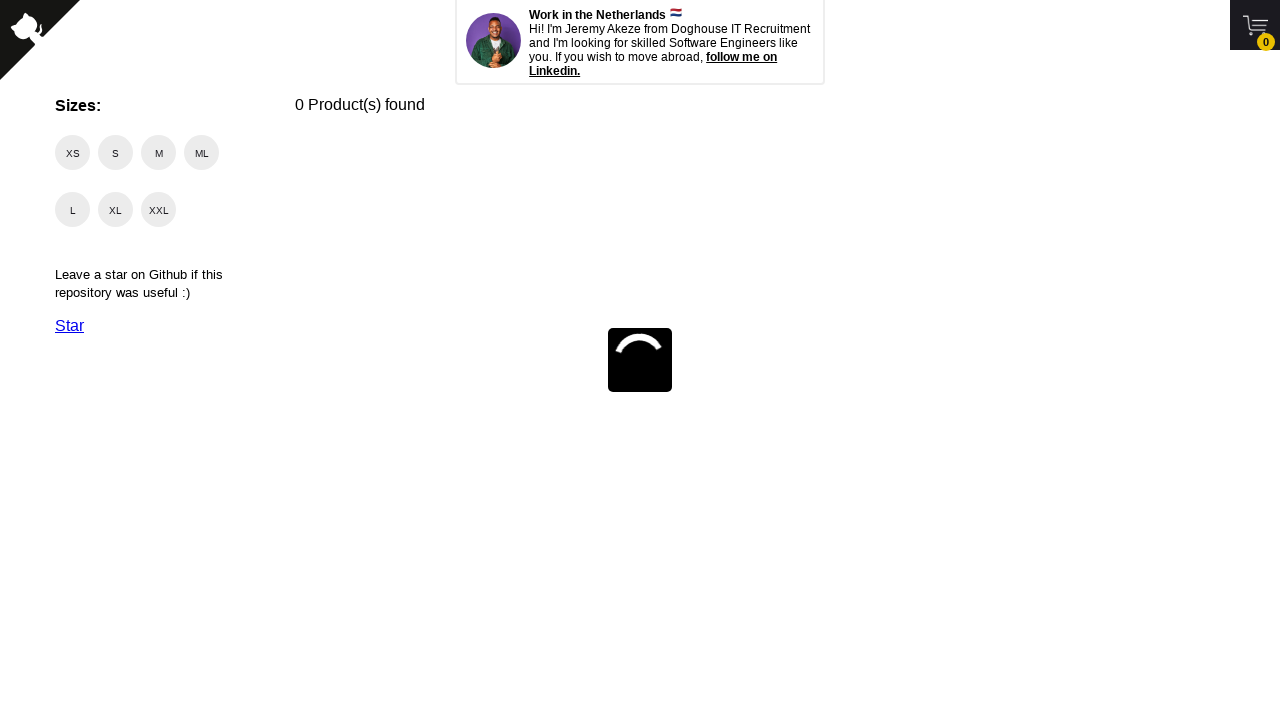

Retrieved all product names from catalog
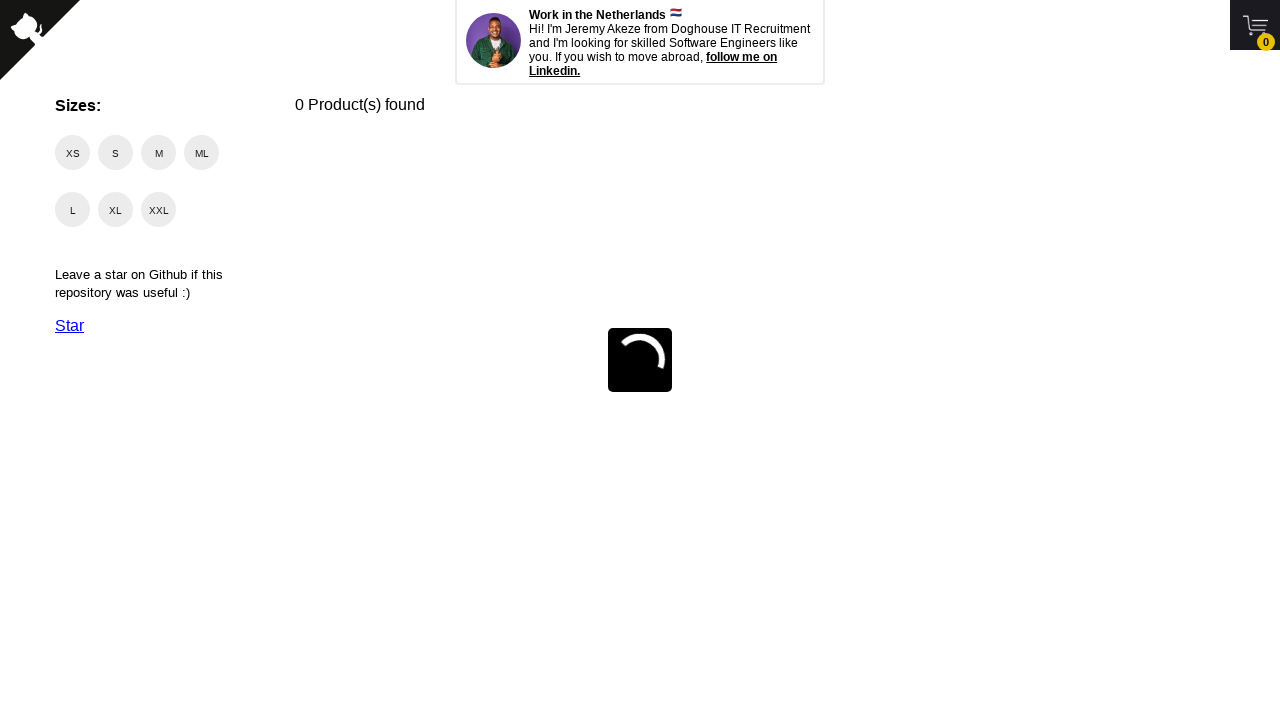

Waited 2 seconds for dynamic content to load
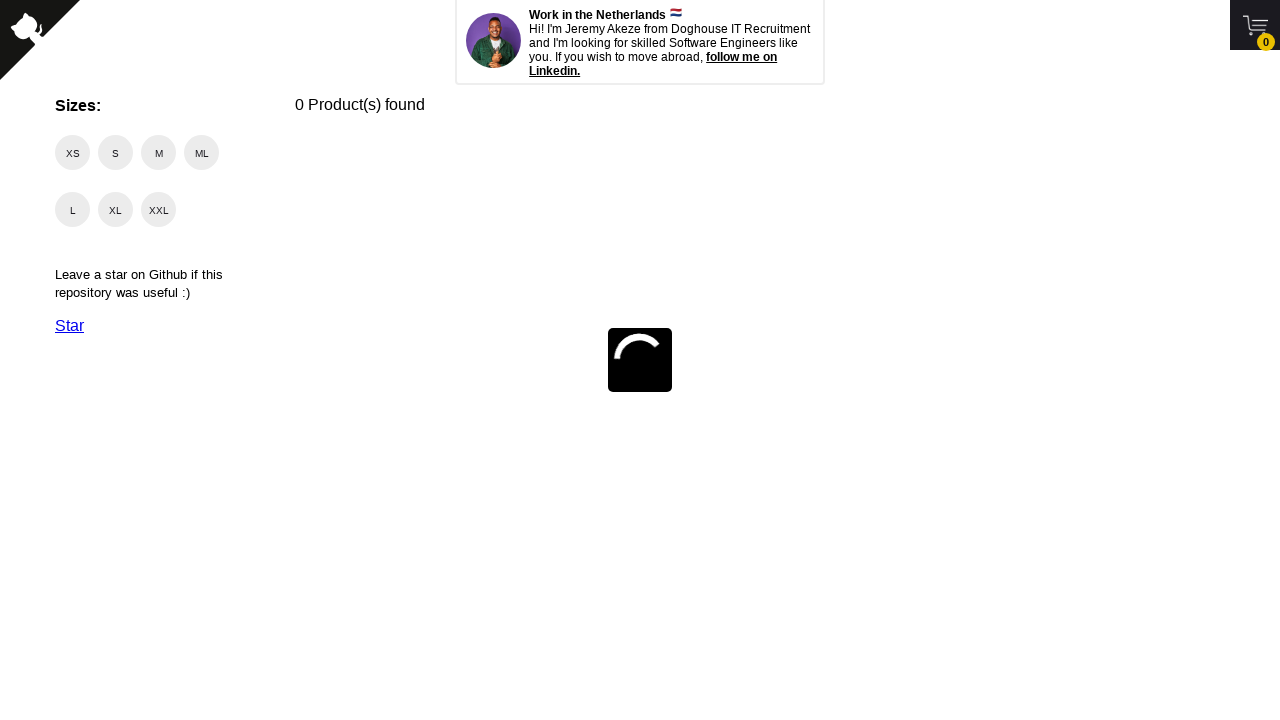

Retrieved all items currently in cart
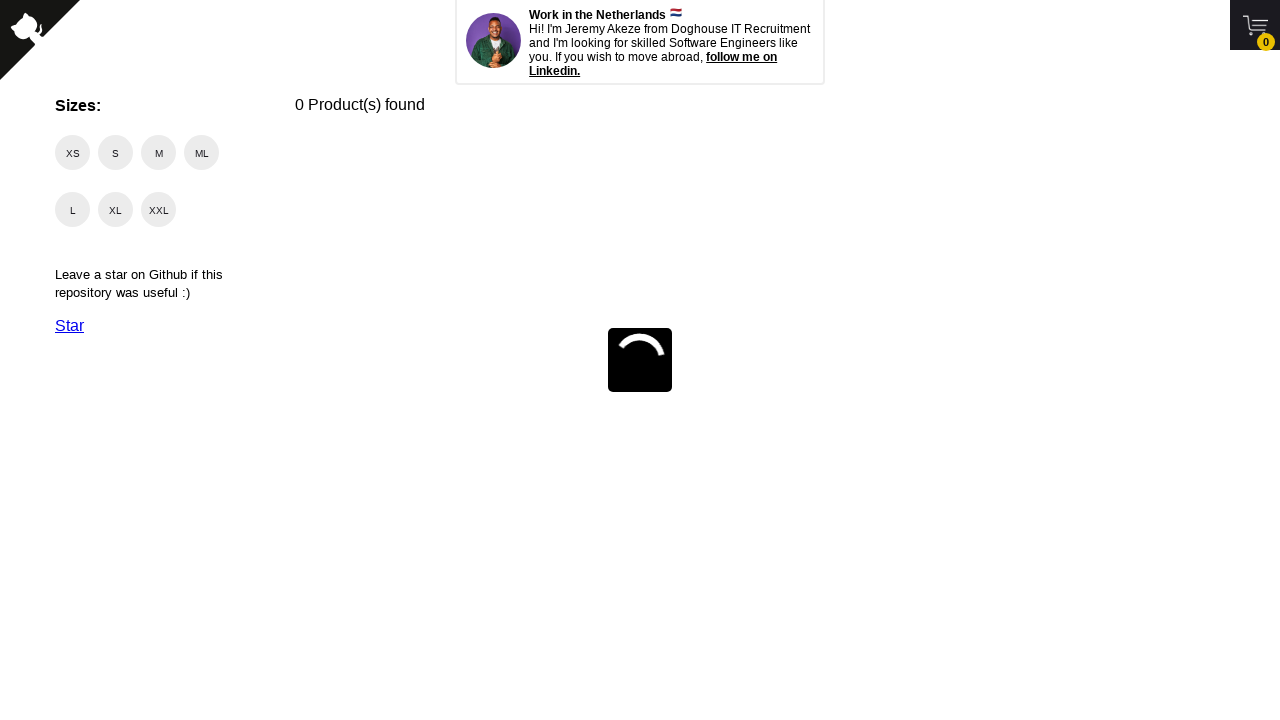

Verified that catalog product names match cart items
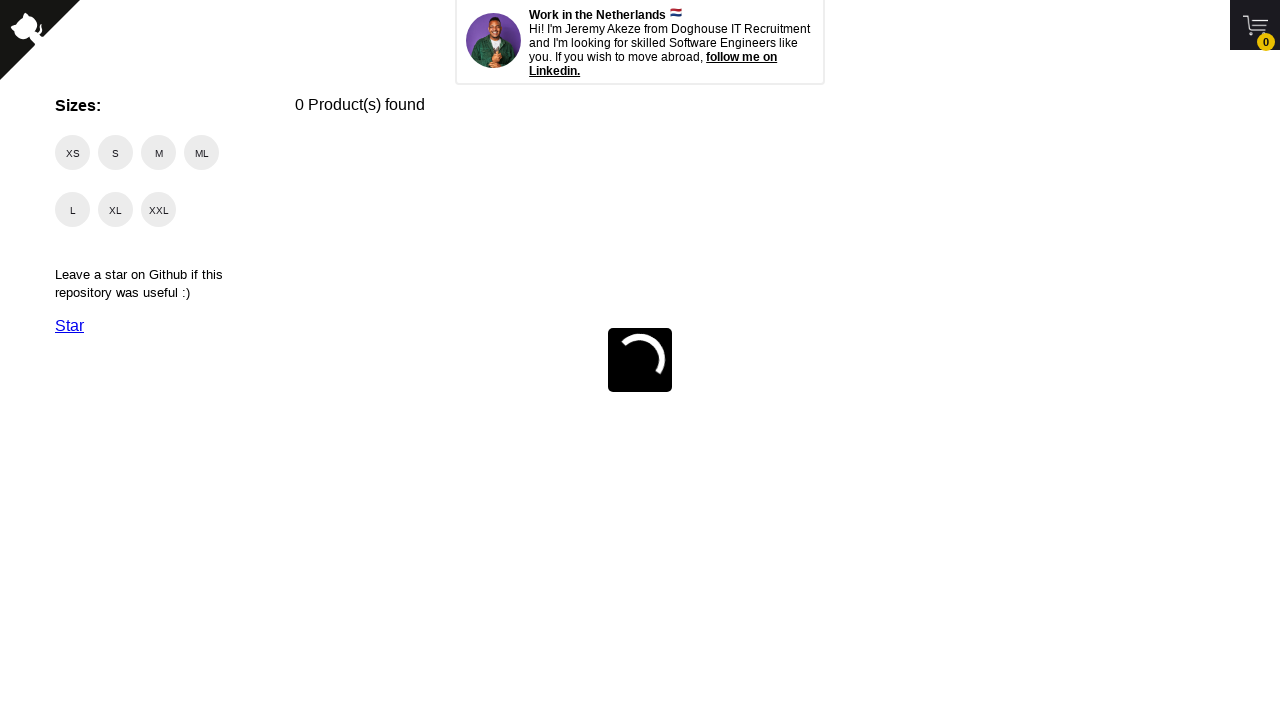

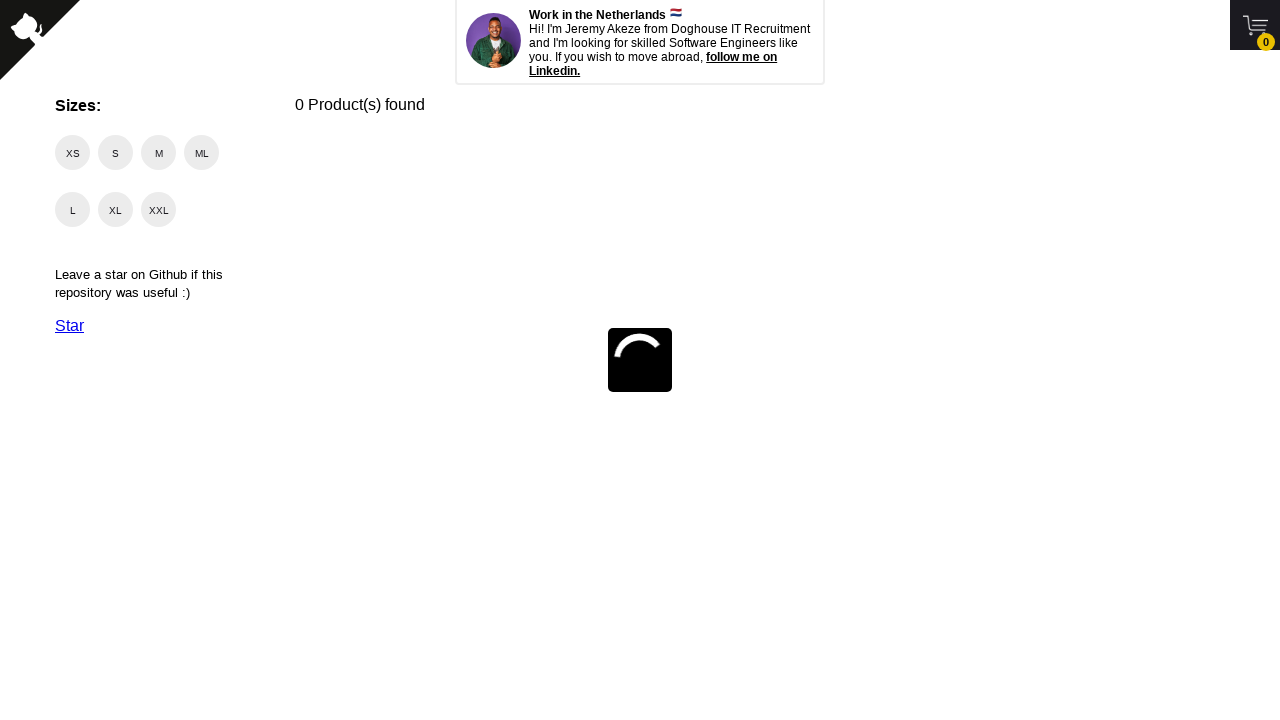